Tests handling of a JavaScript confirm dialog by clicking a button to trigger the confirm and accepting it

Starting URL: https://demoqa.com/alerts

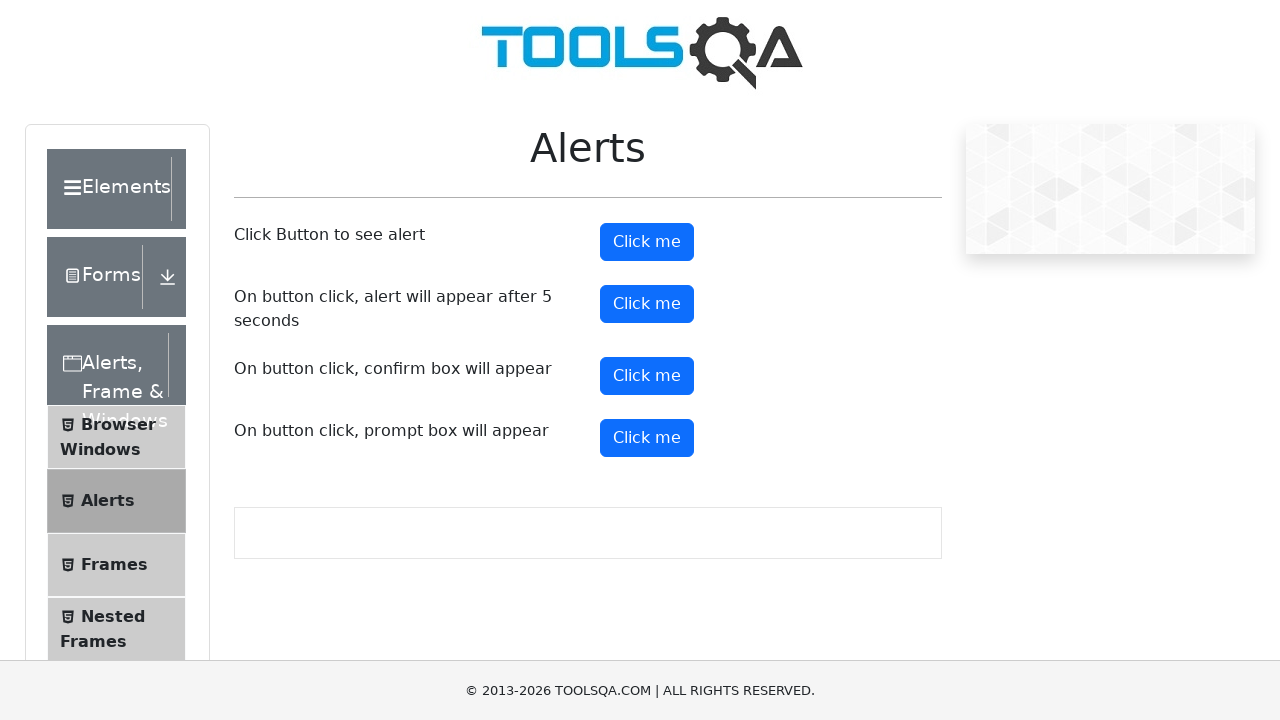

Clicked confirm button to trigger JavaScript confirm dialog at (647, 376) on xpath=//button[@id='confirmButton']
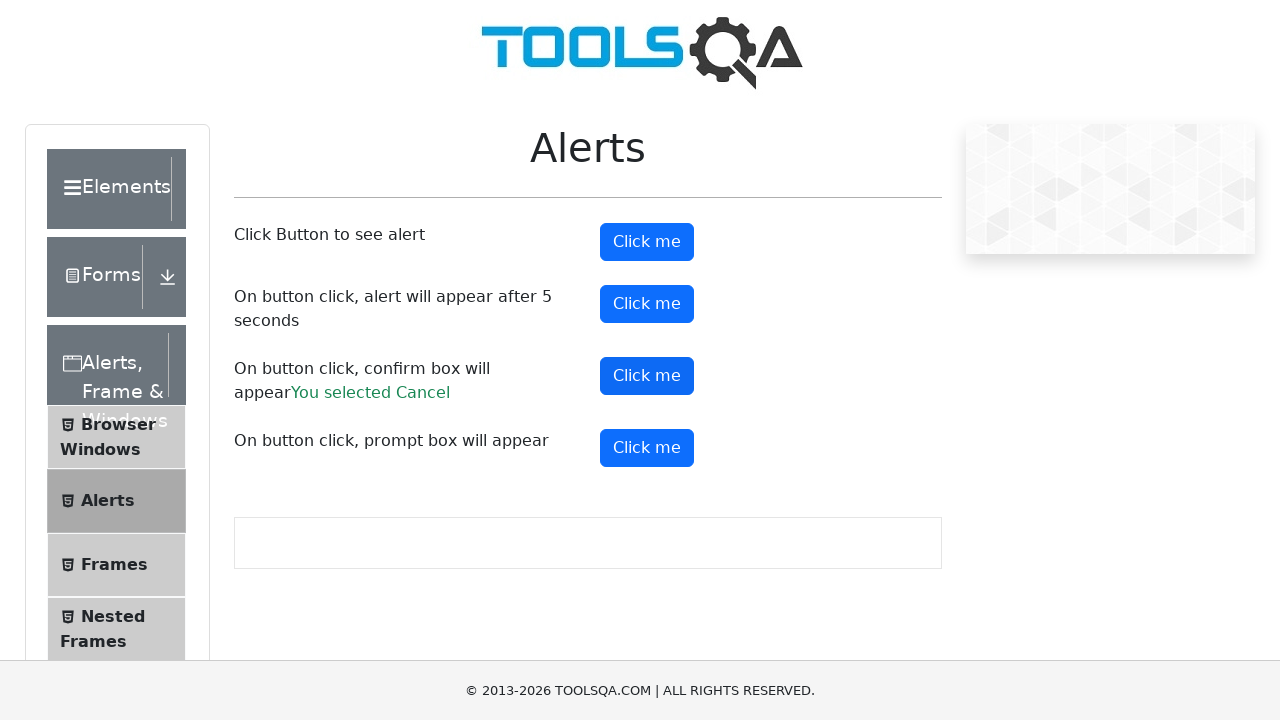

Set up dialog handler to accept confirm dialog
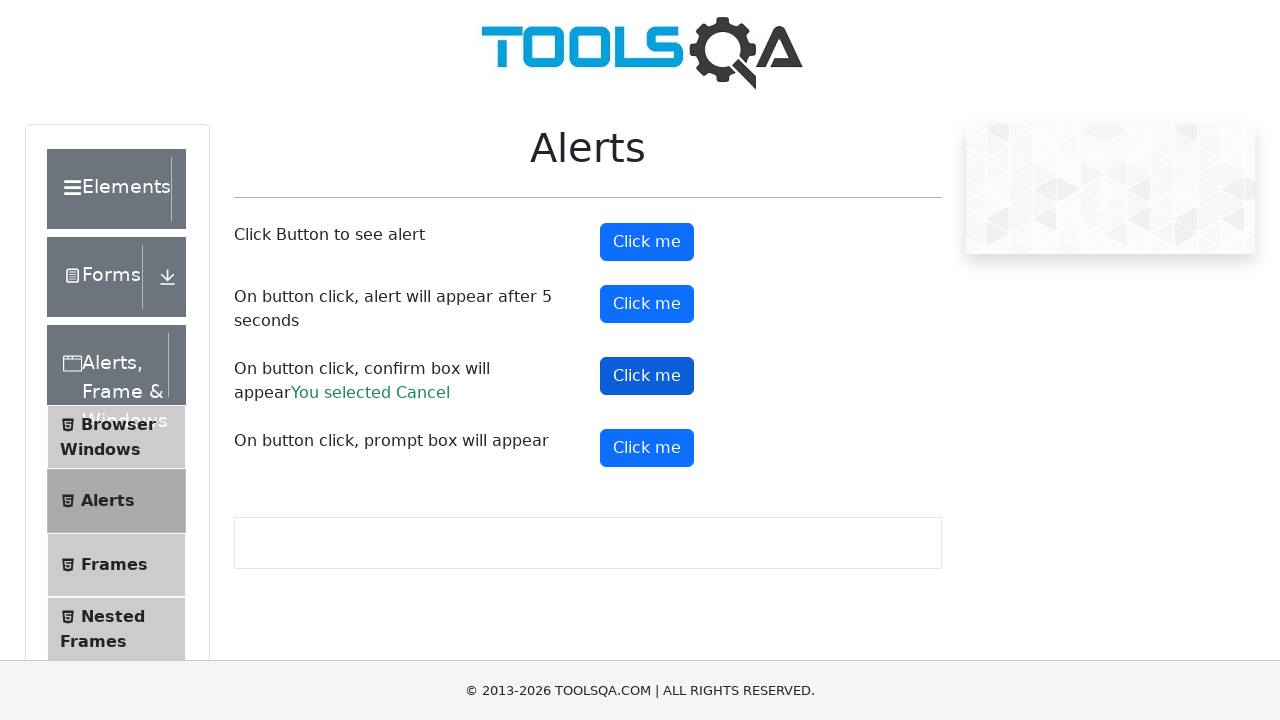

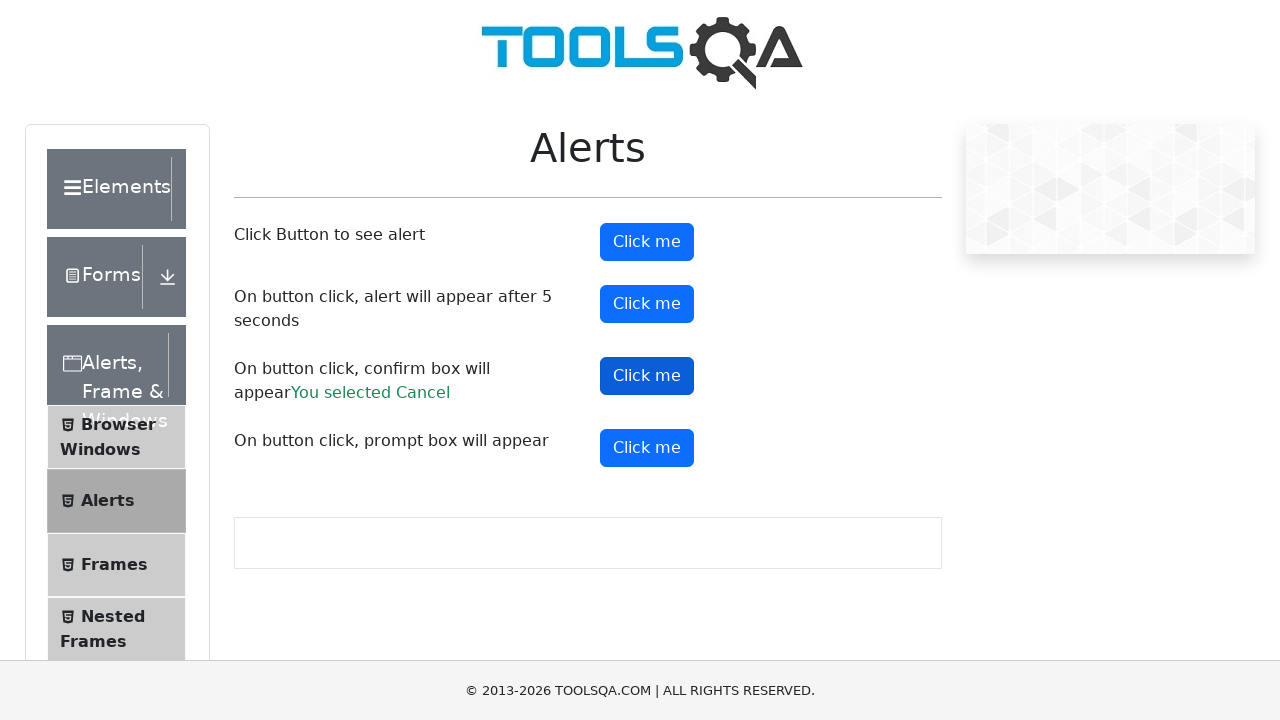